Tests login error handling with a locked user account

Starting URL: https://www.saucedemo.com/

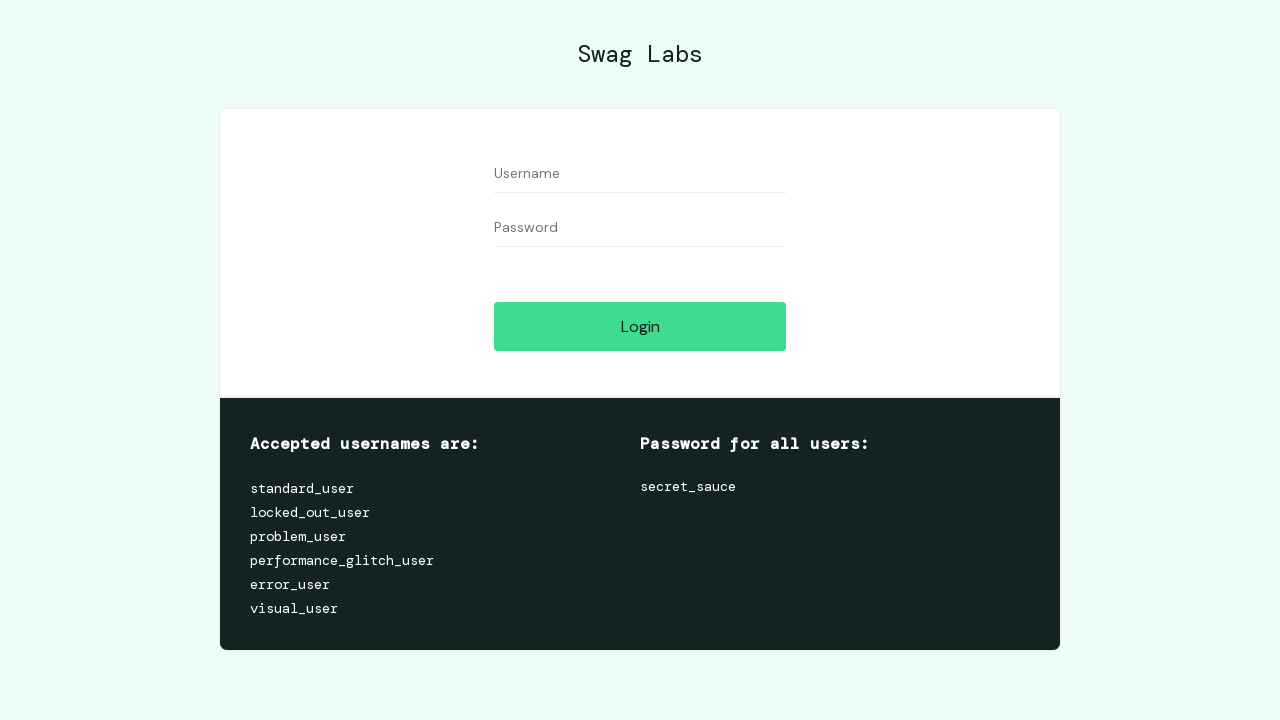

Retrieved login credentials text from the page
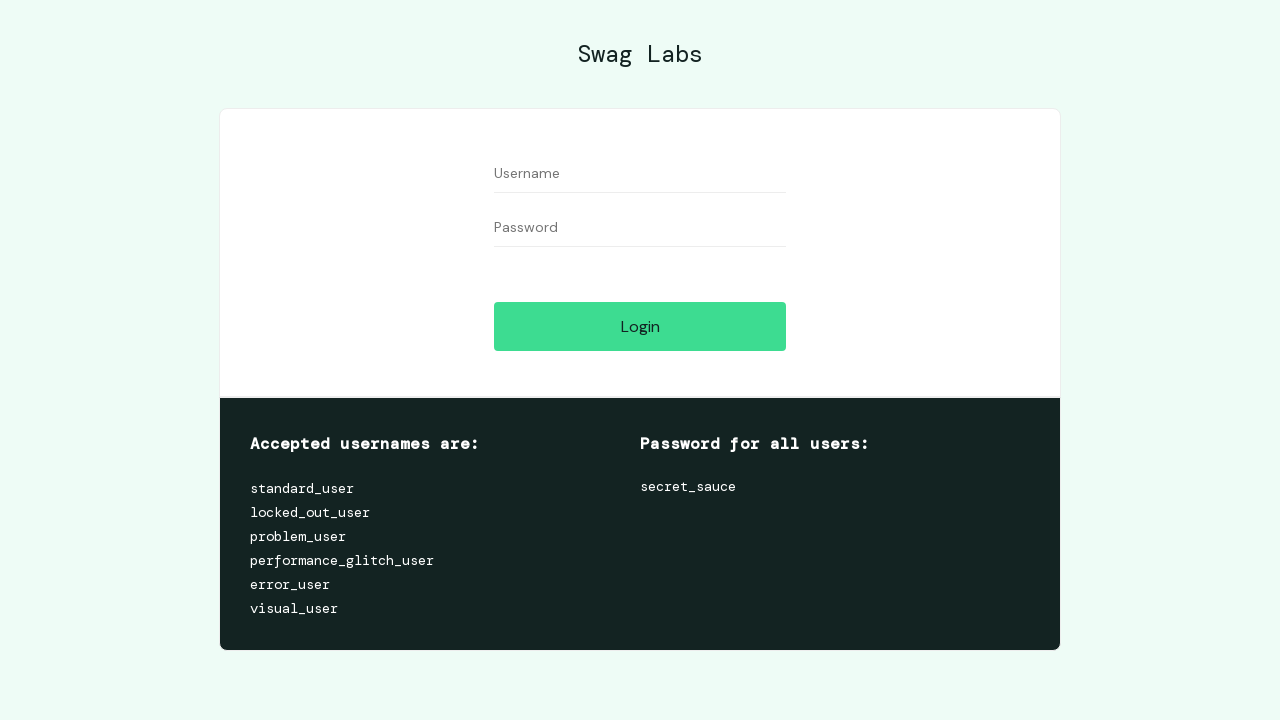

Retrieved password text from the page
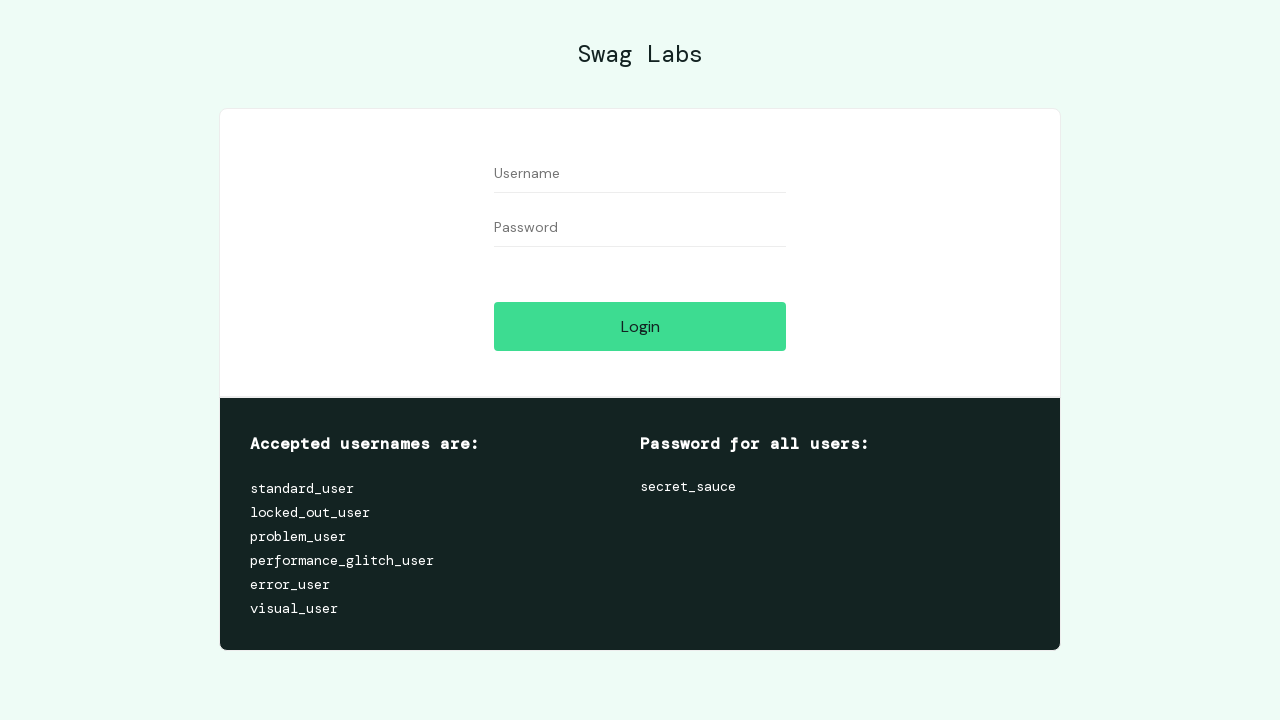

Extracted locked user credentials from page text
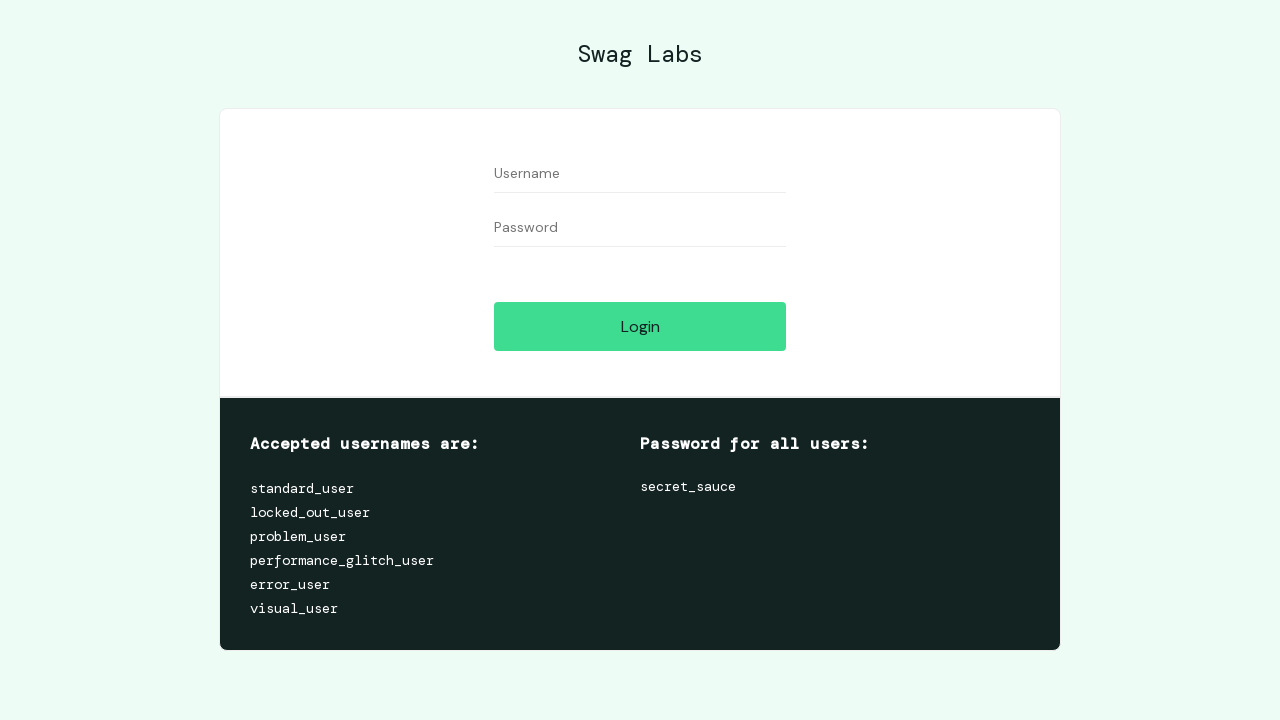

Filled username field with locked user account: standard_userlocked_out_userproblem_userperformance_glitch_usererror_uservisual_user on input#user-name
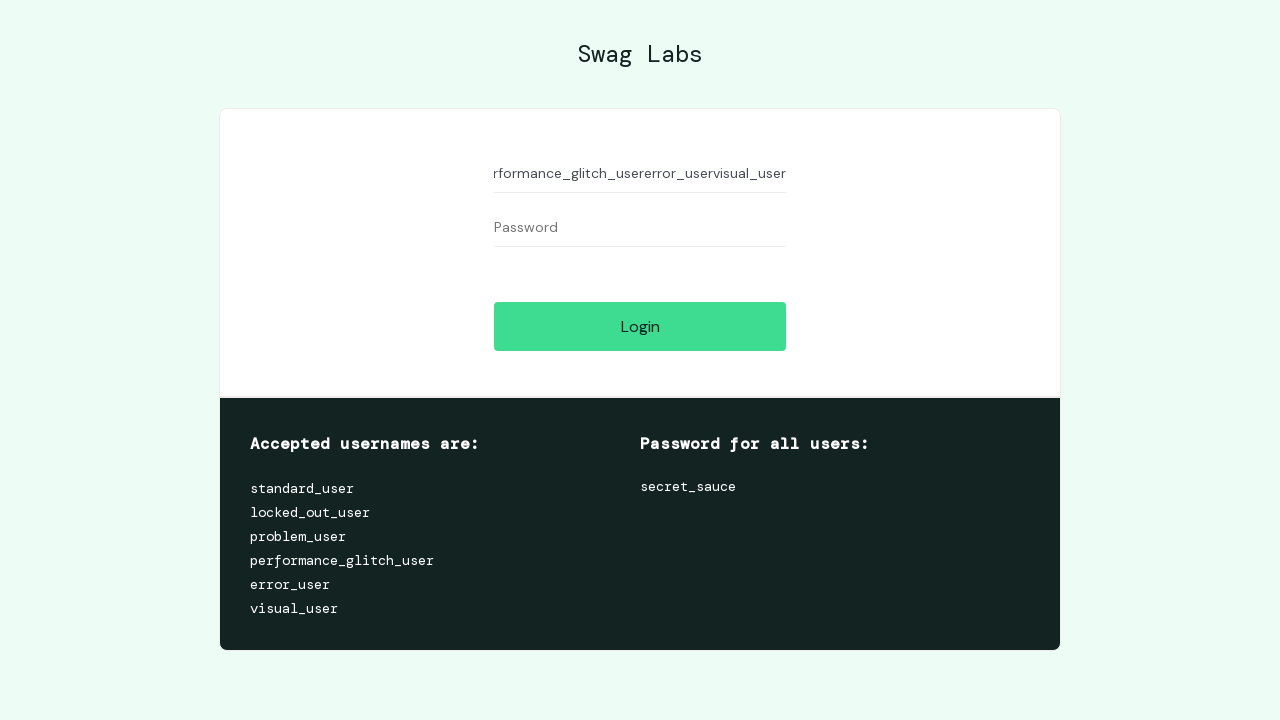

Filled password field with extracted password on input#password
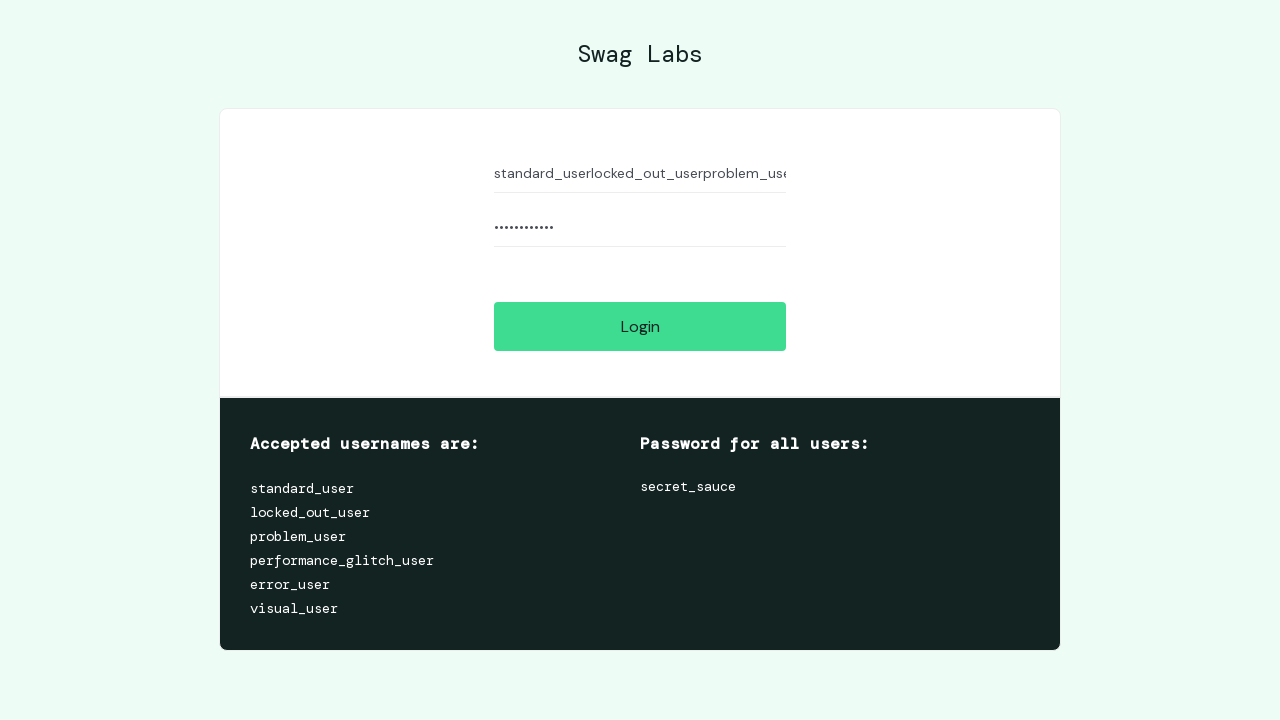

Clicked login button to attempt authentication with locked user account at (640, 326) on #login-button
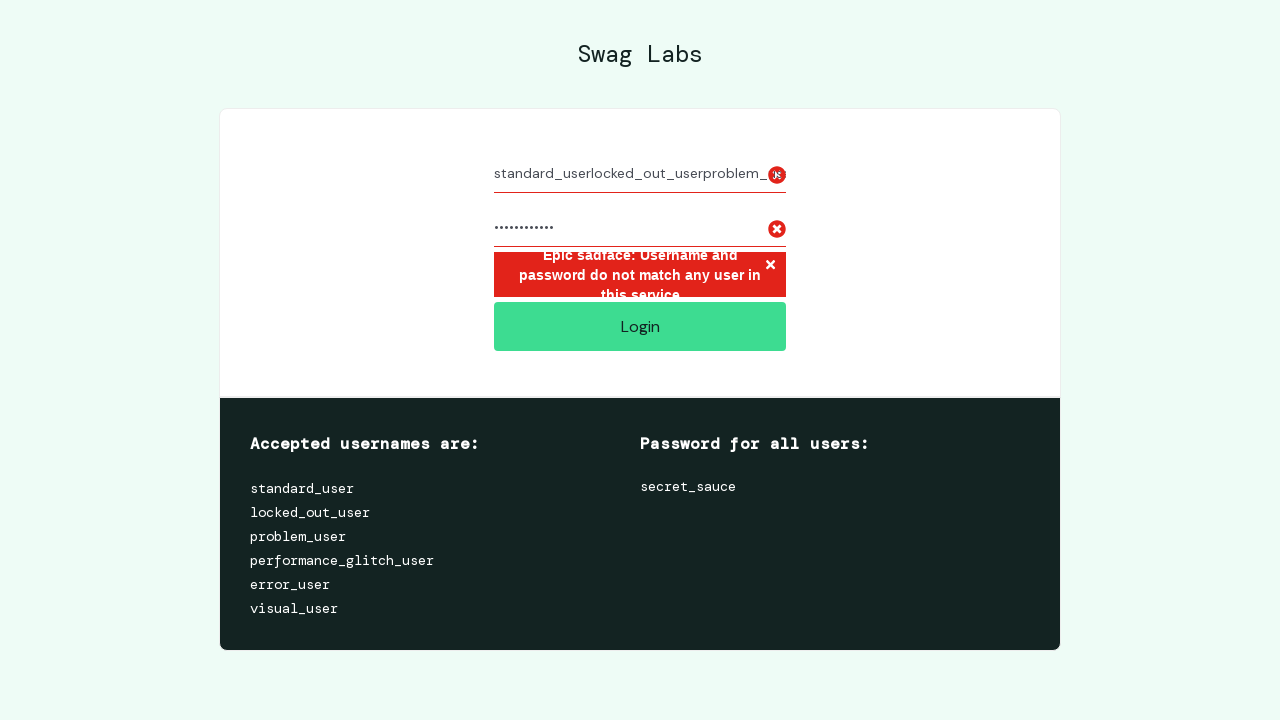

Verified error message 'Epic sadface' appeared for locked user login attempt
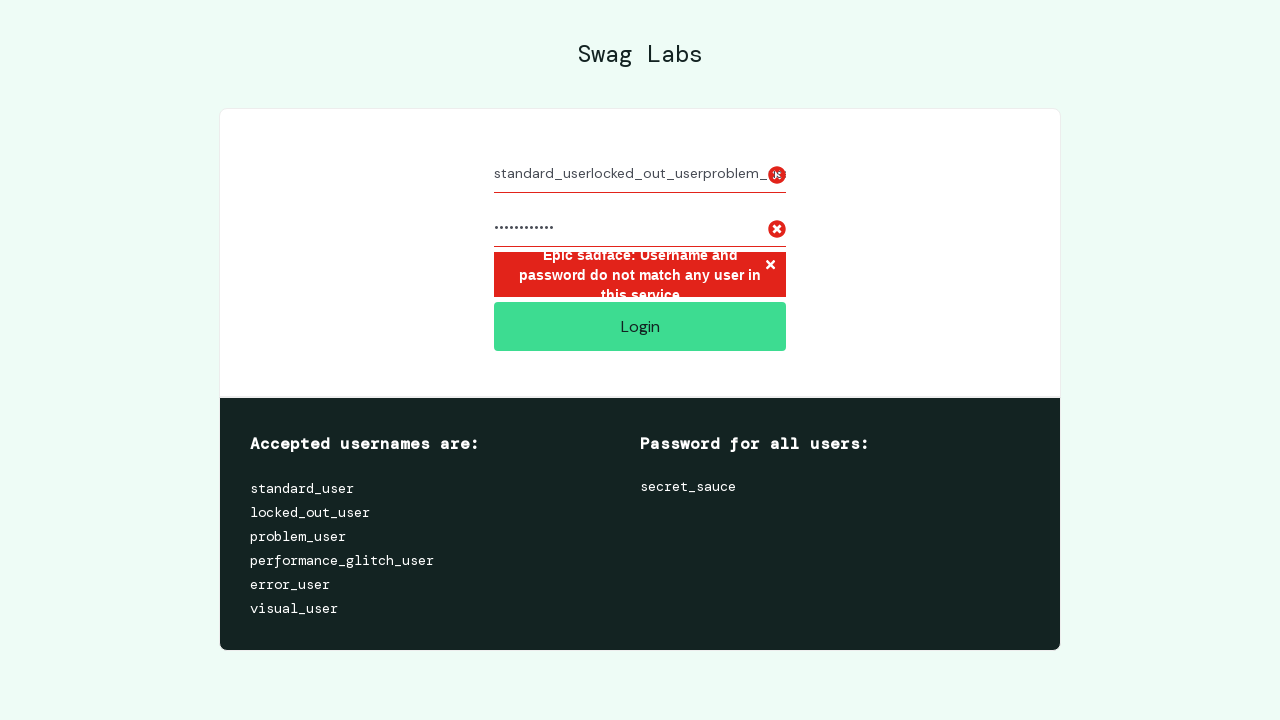

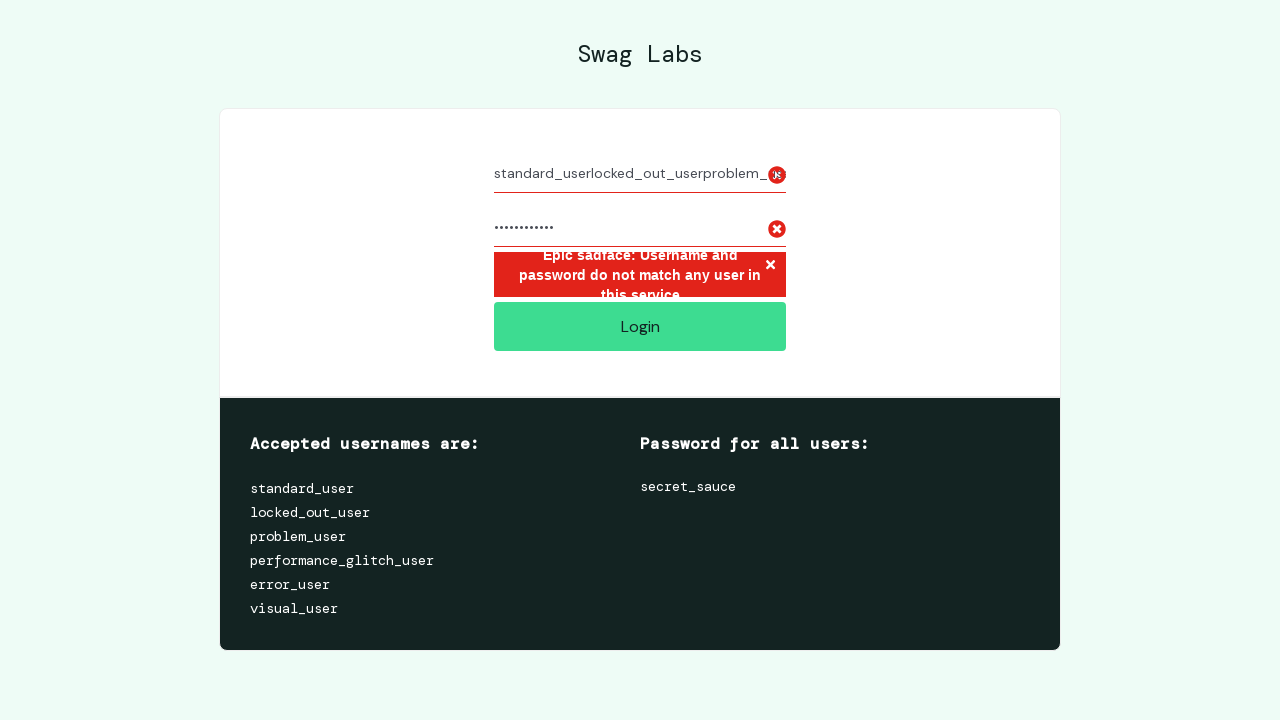